Tests drag-and-drop action by dragging element 'box A' and dropping it onto element 'box B'

Starting URL: https://crossbrowsertesting.github.io/drag-and-drop

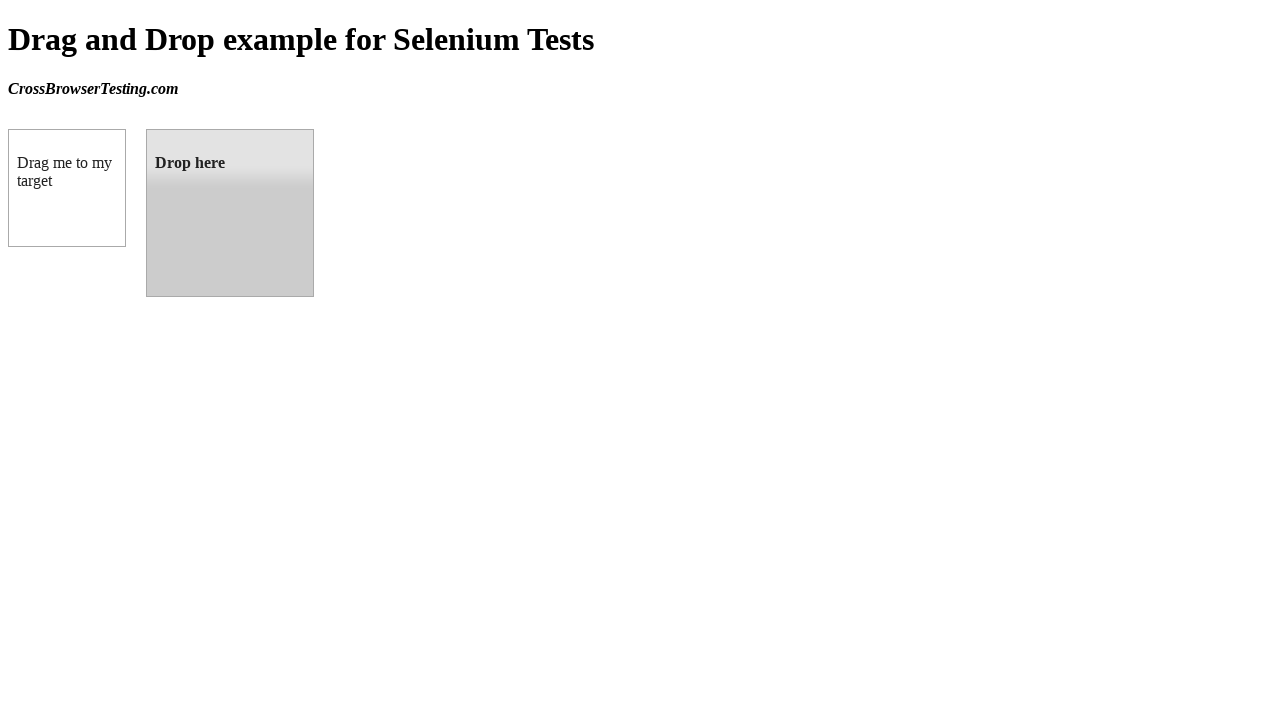

Navigated to drag-and-drop test page
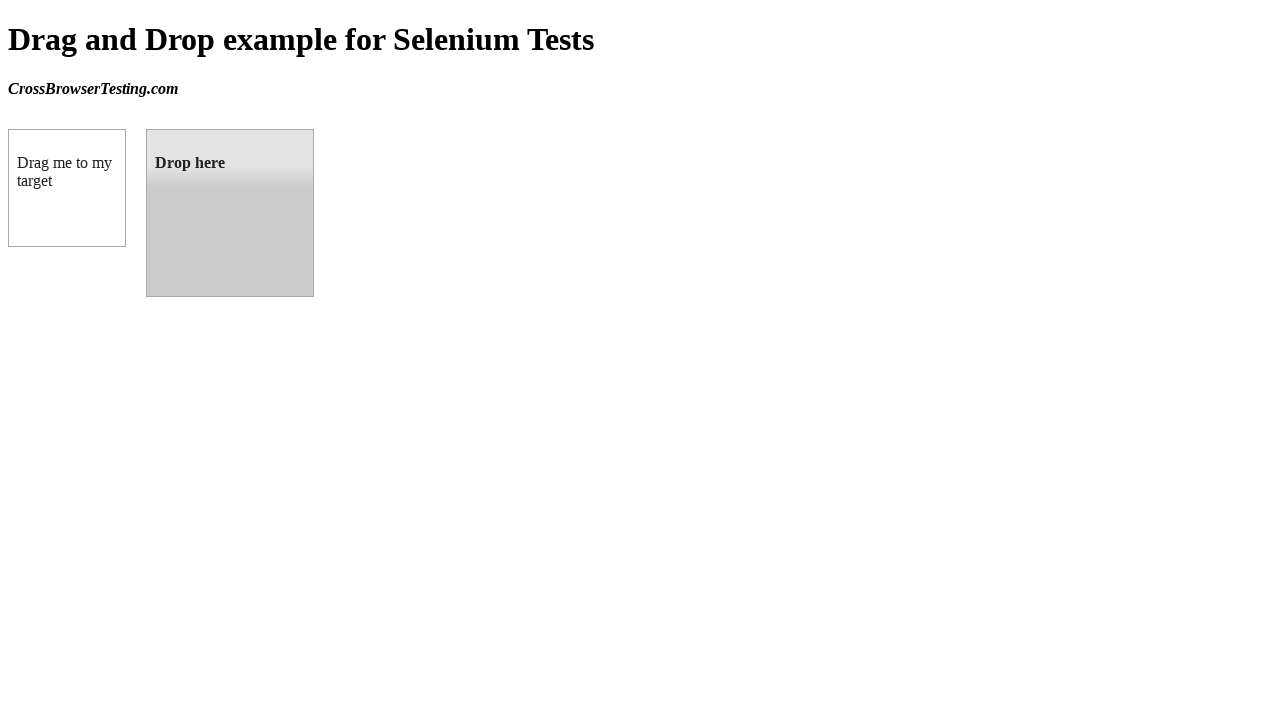

Located source element 'box A'
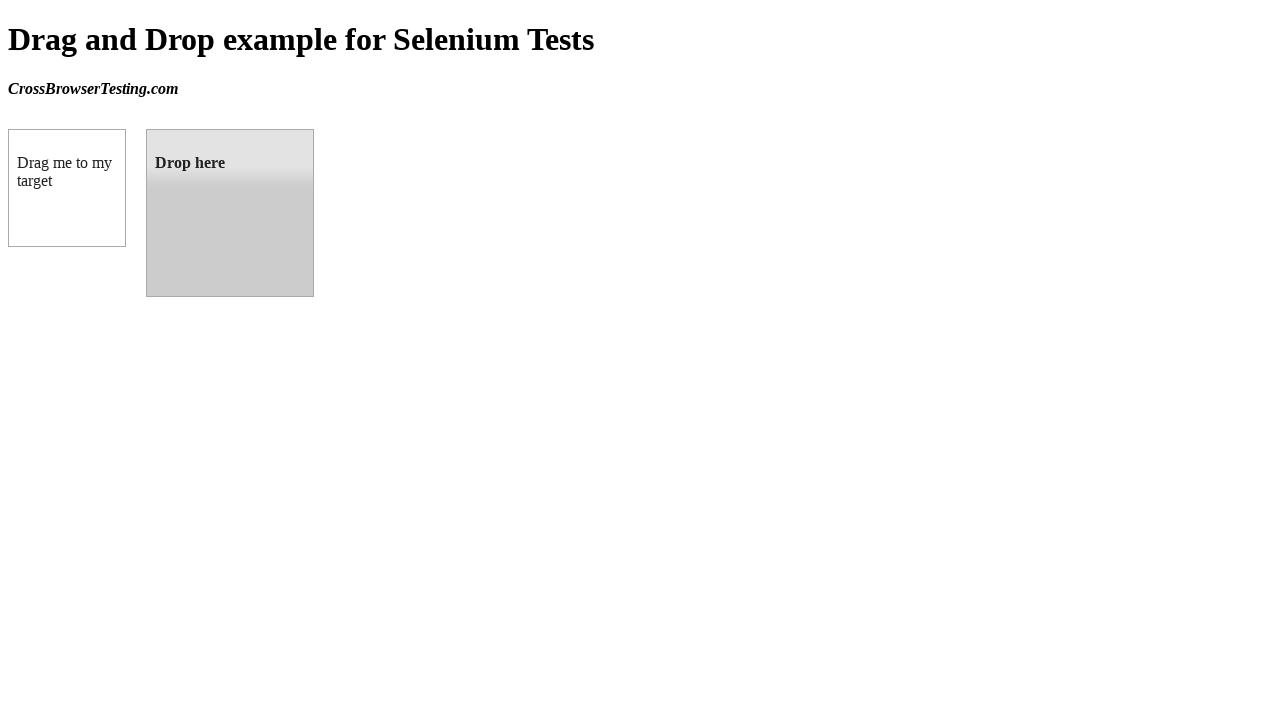

Located target element 'box B'
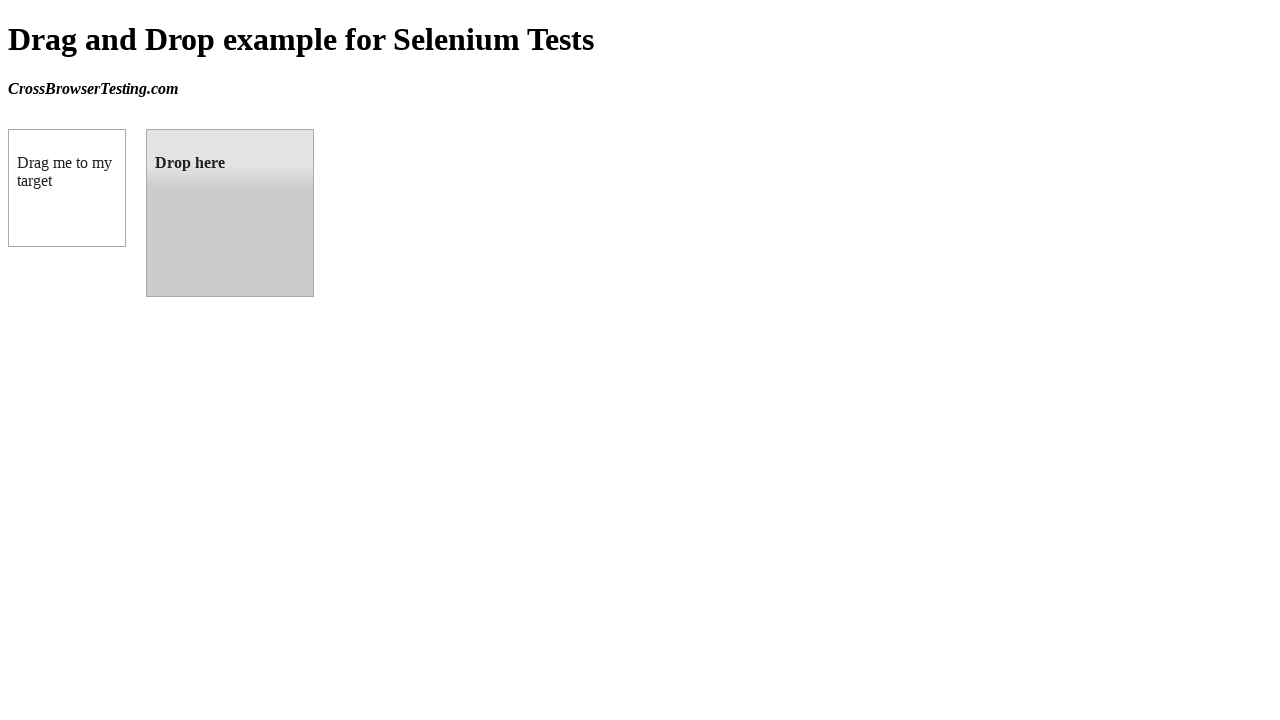

Dragged 'box A' and dropped it onto 'box B' at (230, 213)
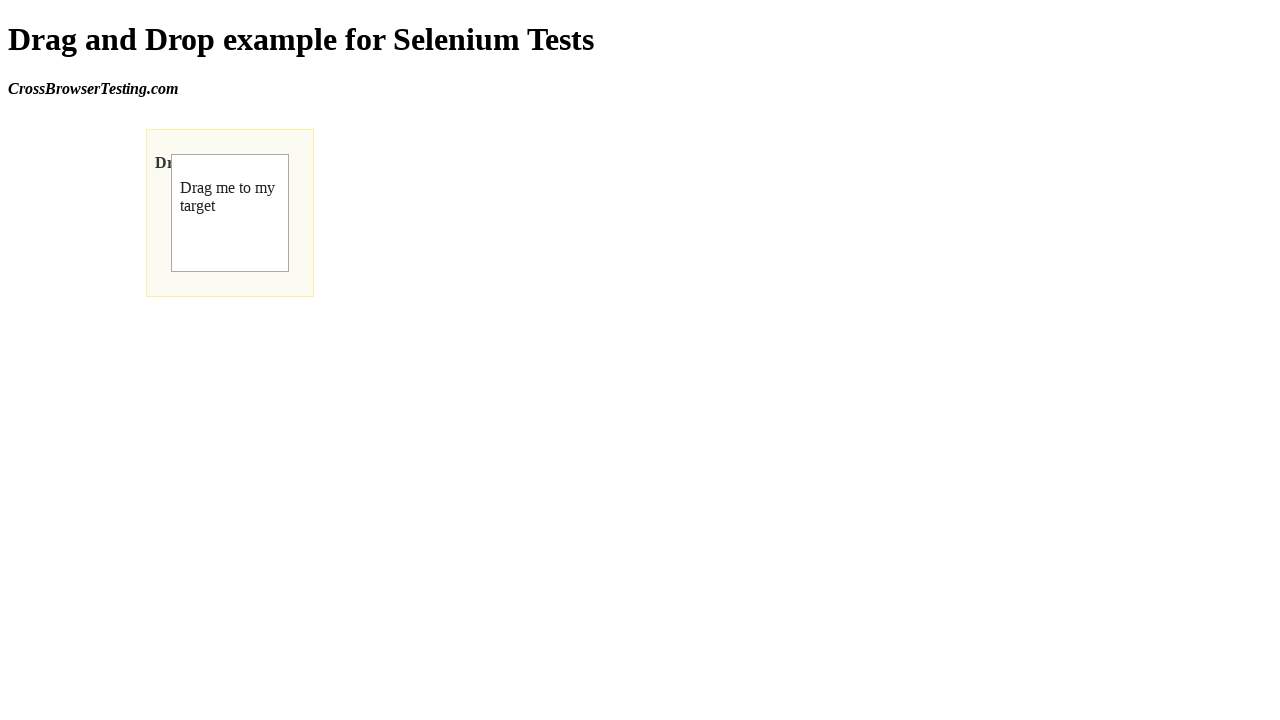

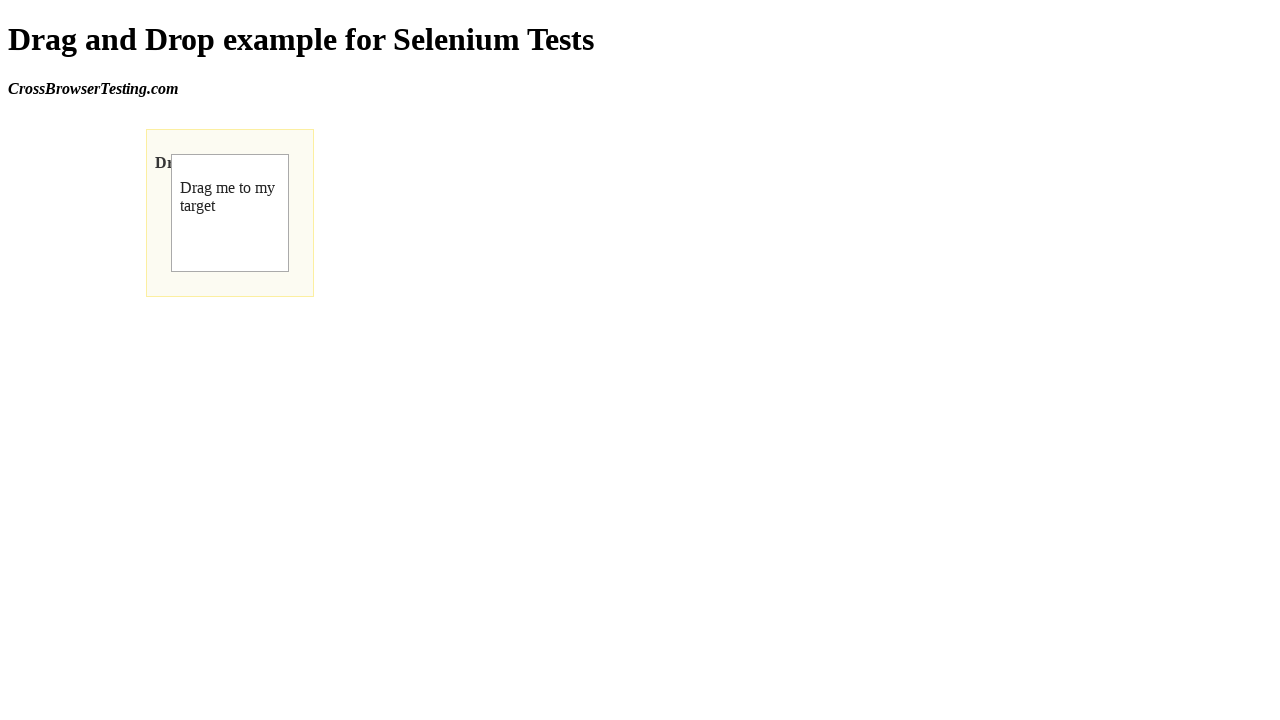